Tests dynamic loading functionality by clicking a button and waiting for hidden content to become visible

Starting URL: https://the-internet.herokuapp.com/dynamic_loading/1

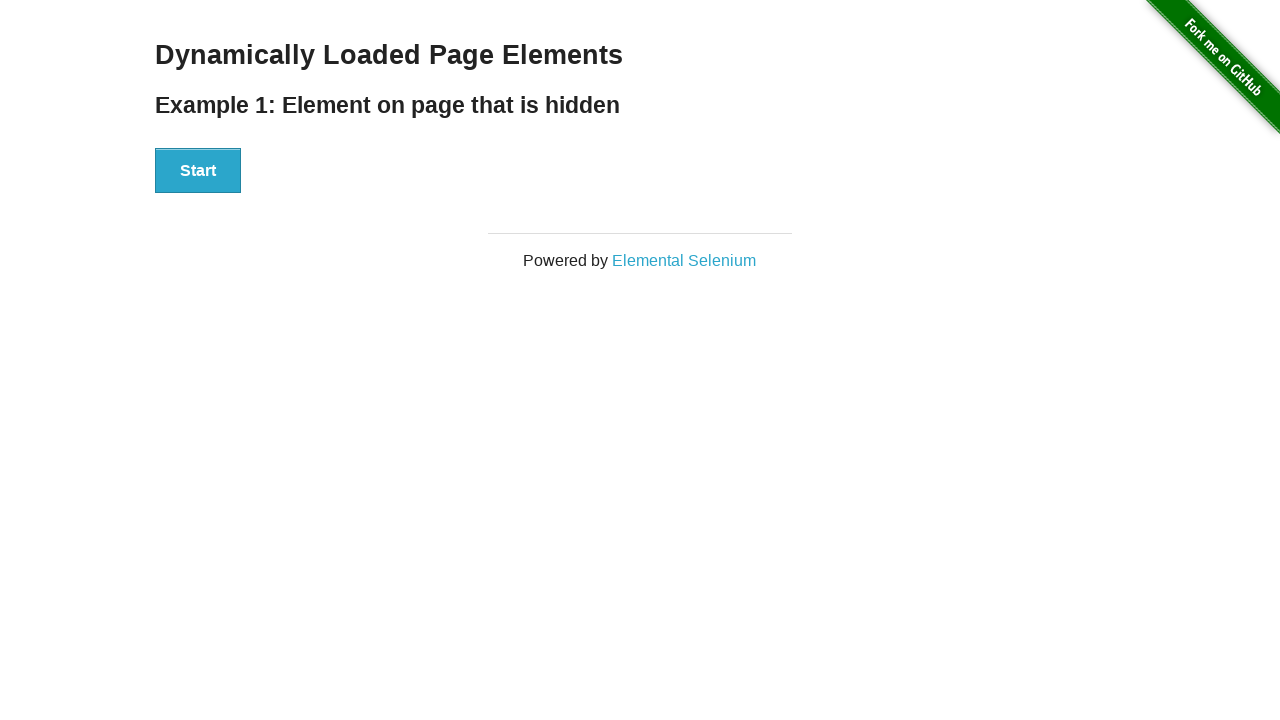

Clicked the start button to trigger dynamic loading at (198, 171) on button
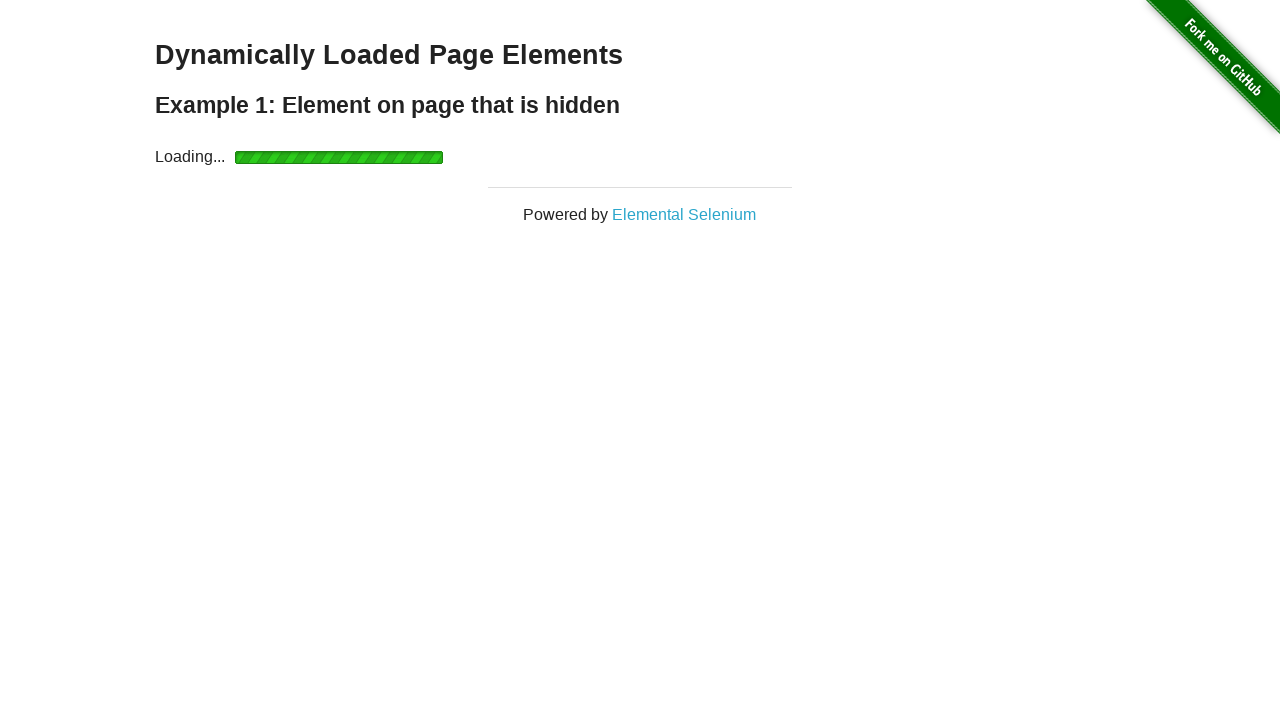

Waited for dynamically loaded content (#finish) to become visible
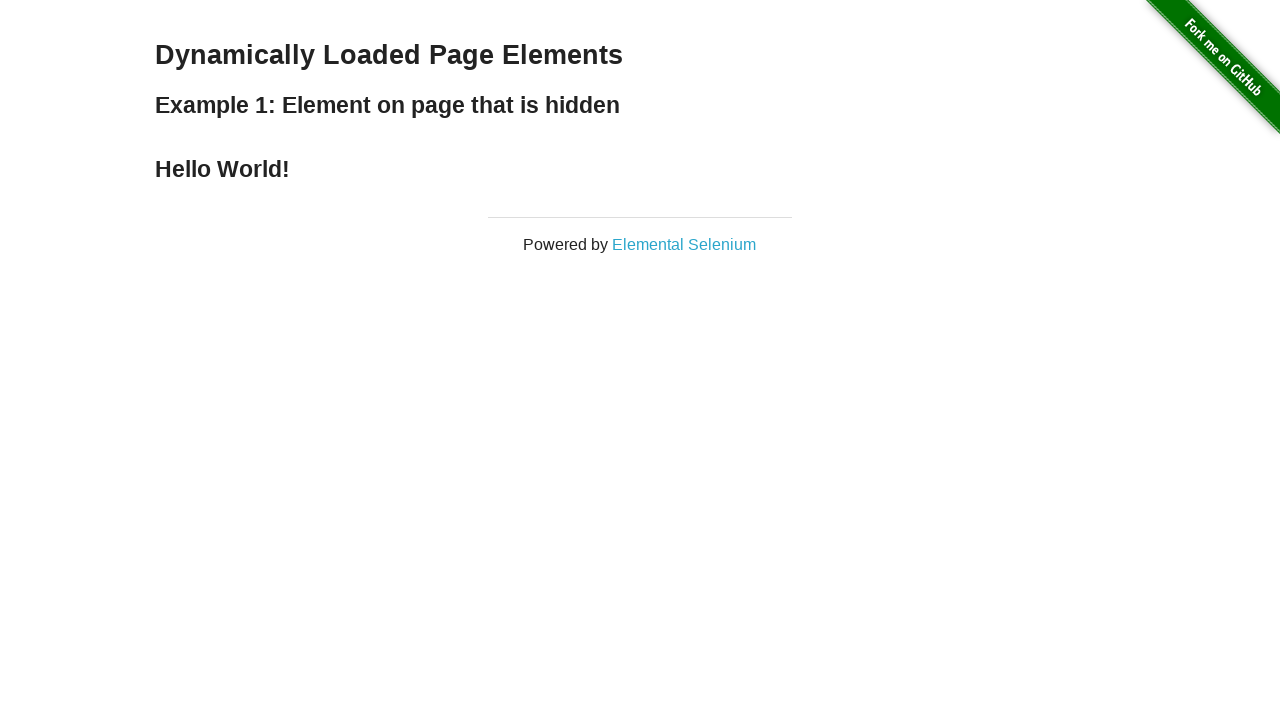

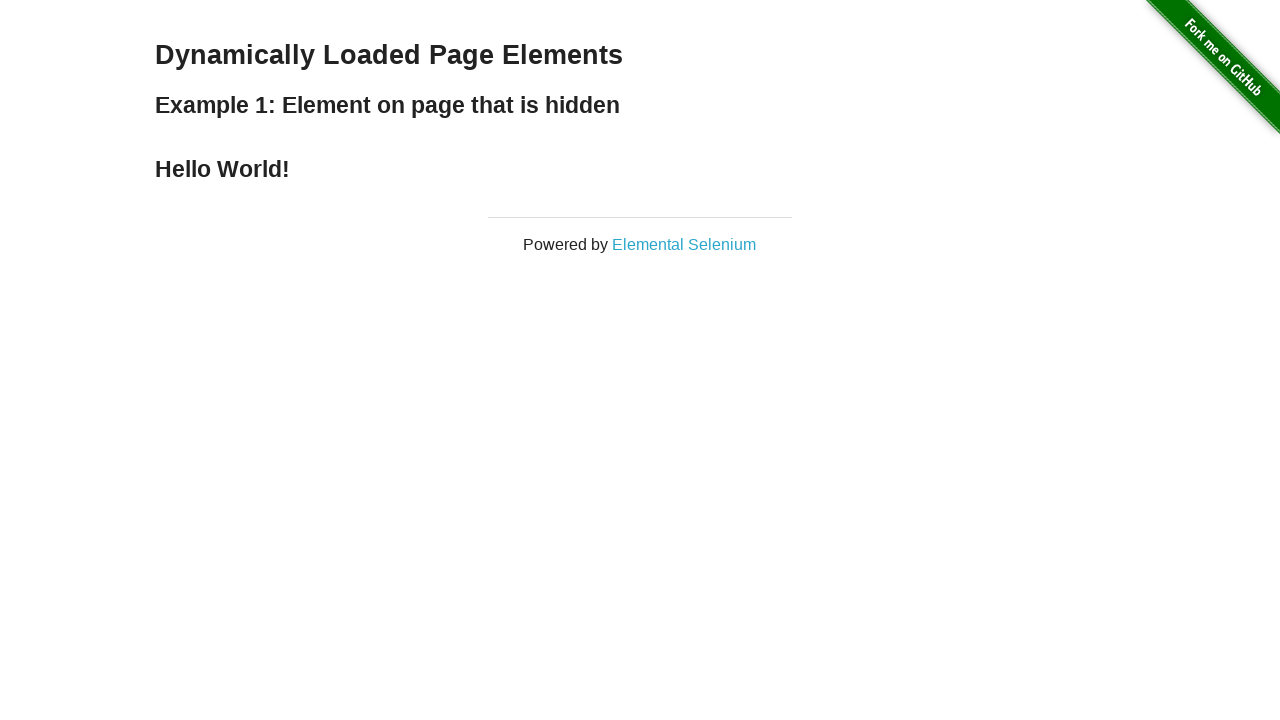